Tests radio button selection on an HTML forms tutorial page by first clicking a specific radio button (Milk), then iterating through all radio buttons in a group and clicking each one sequentially.

Starting URL: http://www.echoecho.com/htmlforms10.htm

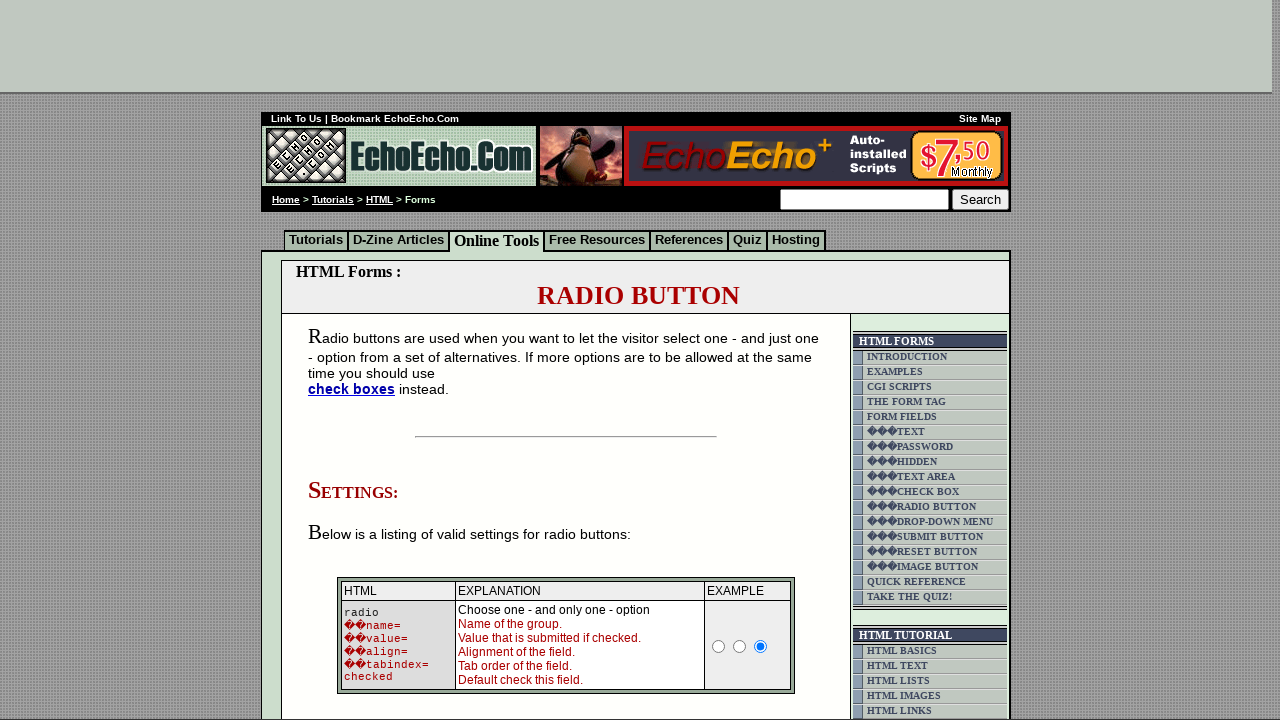

Clicked the 'Milk' radio button directly at (356, 360) on input[value='Milk']
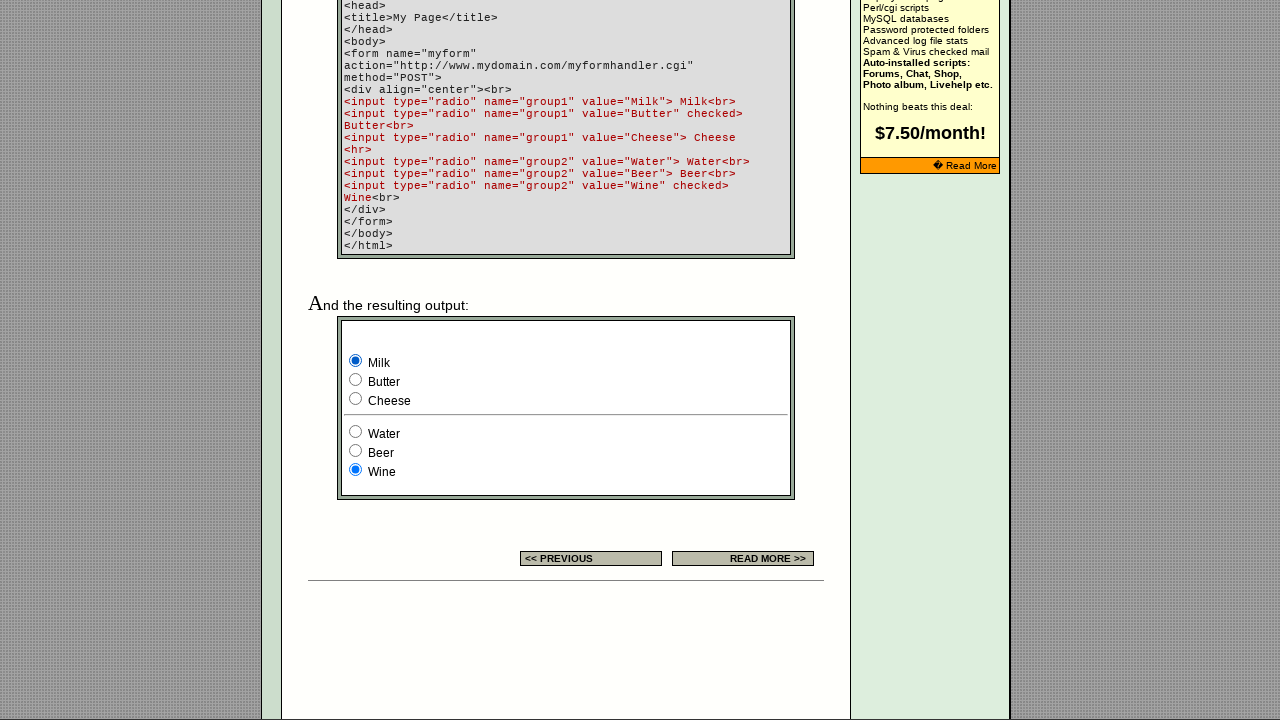

Located all radio buttons in group1
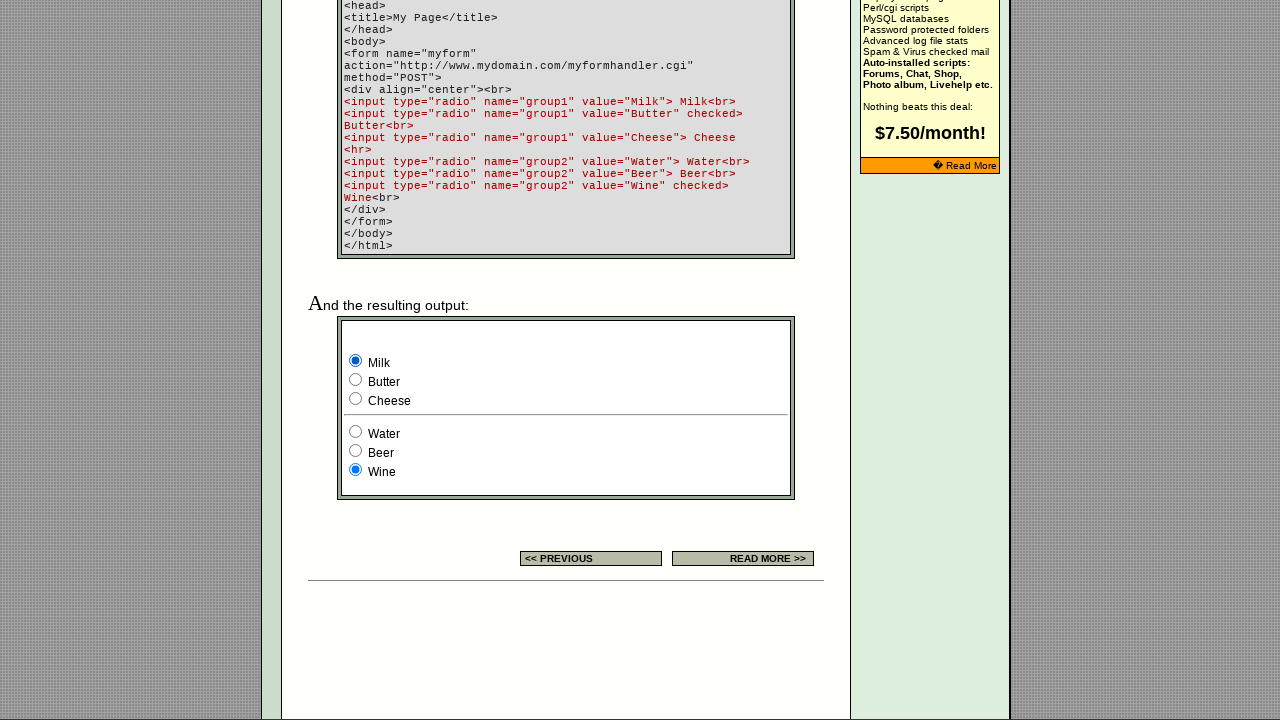

Found 3 radio buttons in the group
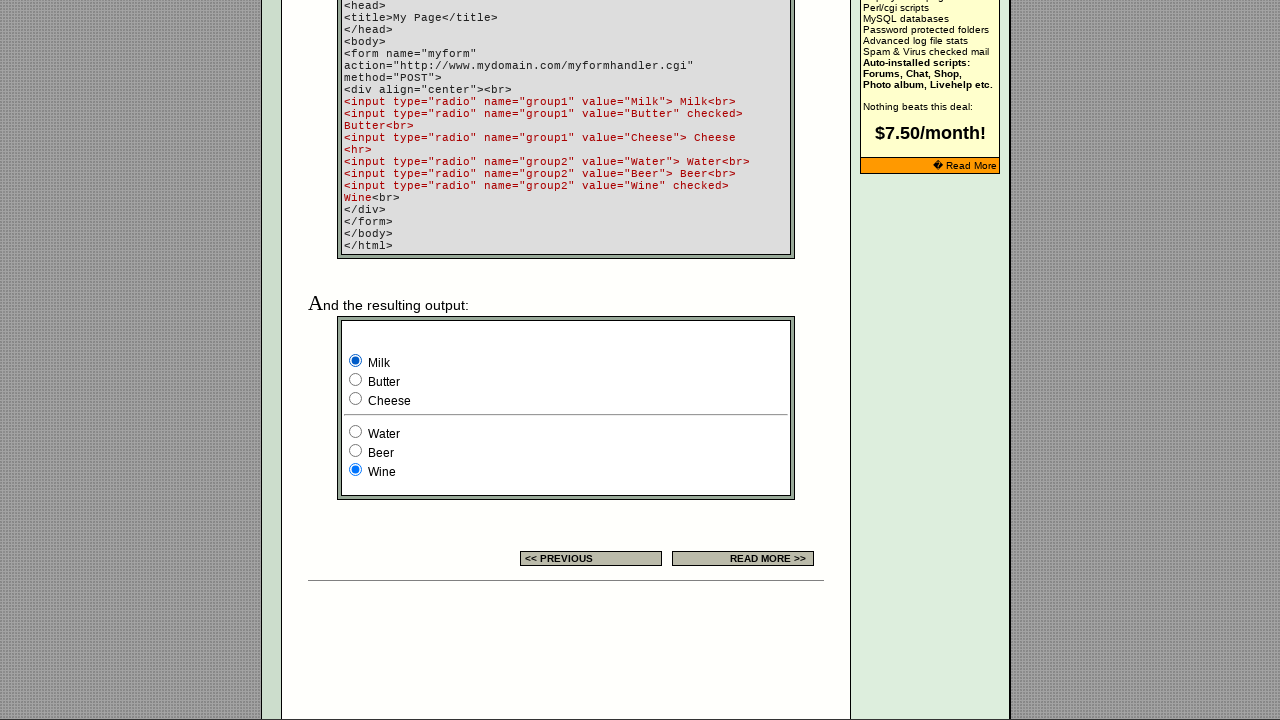

Clicked radio button 1 of 3 in group1 at (356, 360) on input[name='group1'] >> nth=0
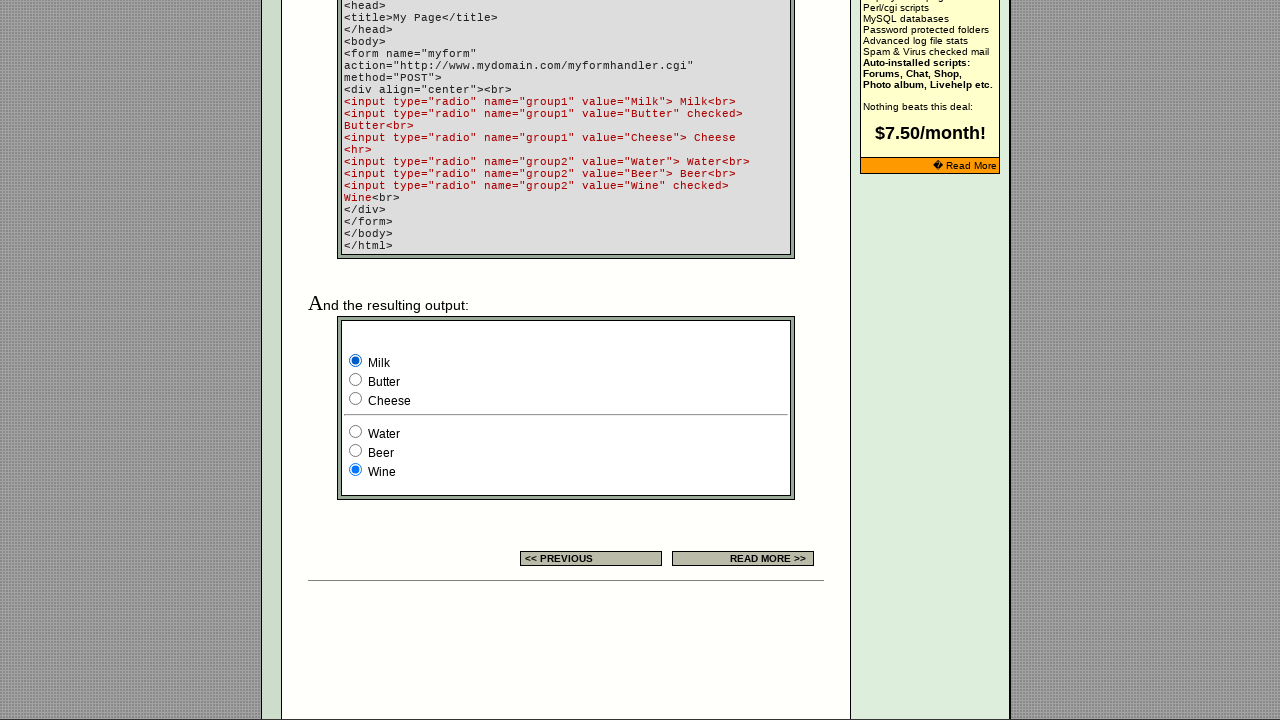

Waited 1 second after clicking radio button 1 for visual verification
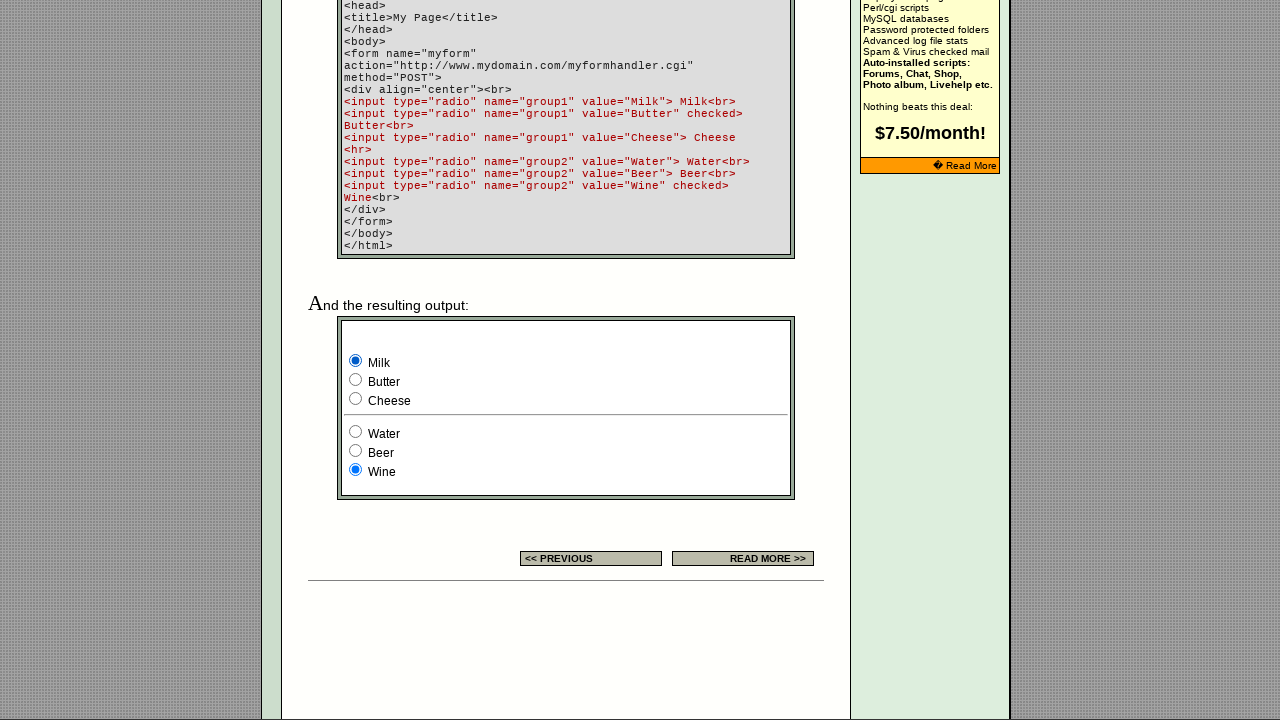

Clicked radio button 2 of 3 in group1 at (356, 380) on input[name='group1'] >> nth=1
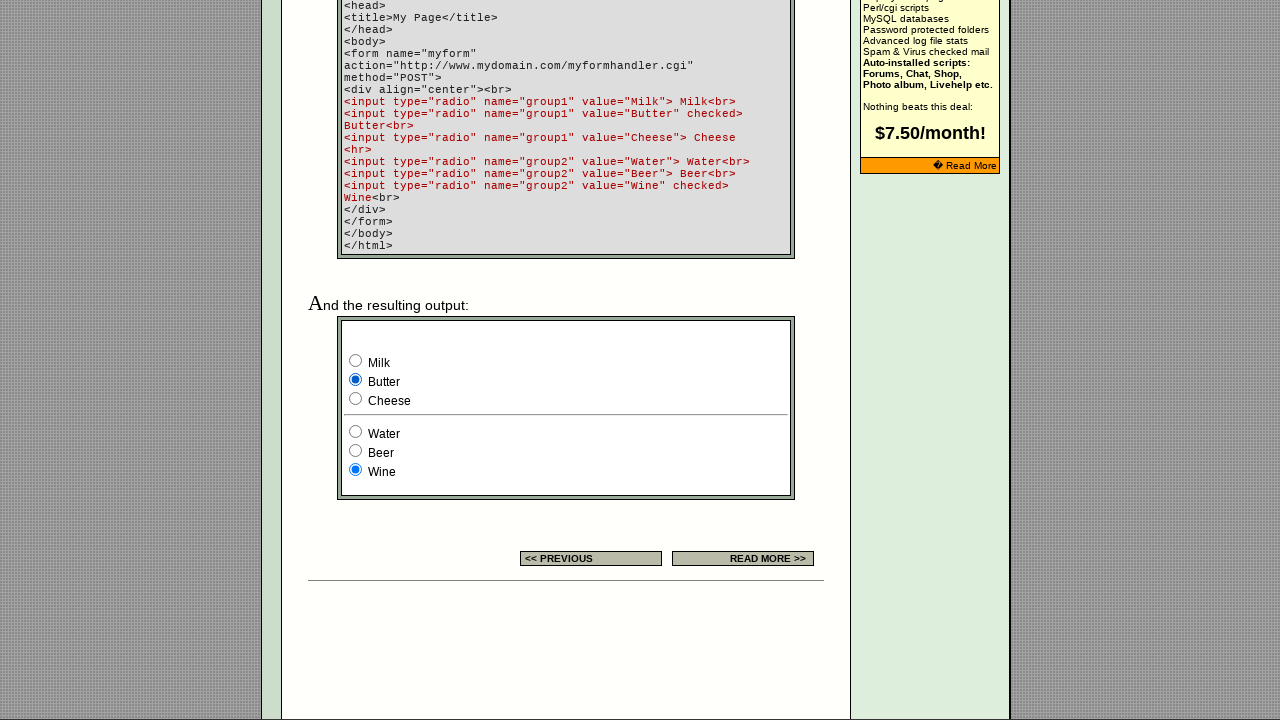

Waited 1 second after clicking radio button 2 for visual verification
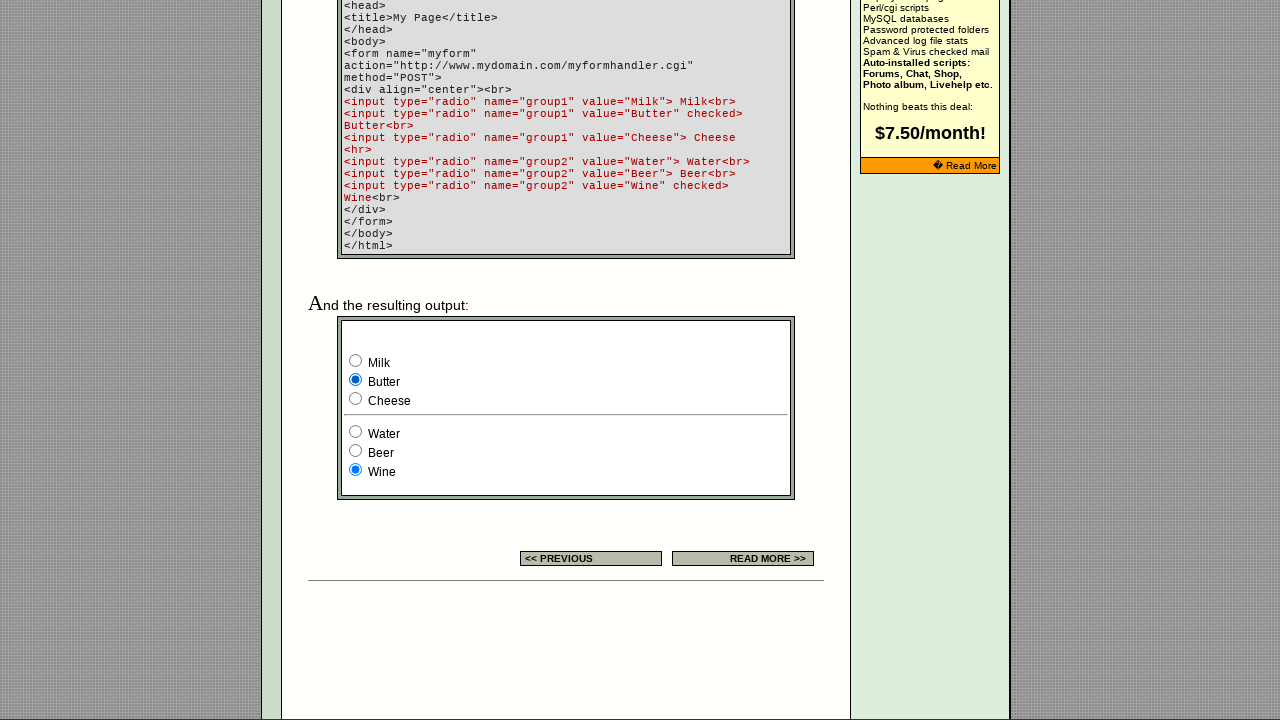

Clicked radio button 3 of 3 in group1 at (356, 398) on input[name='group1'] >> nth=2
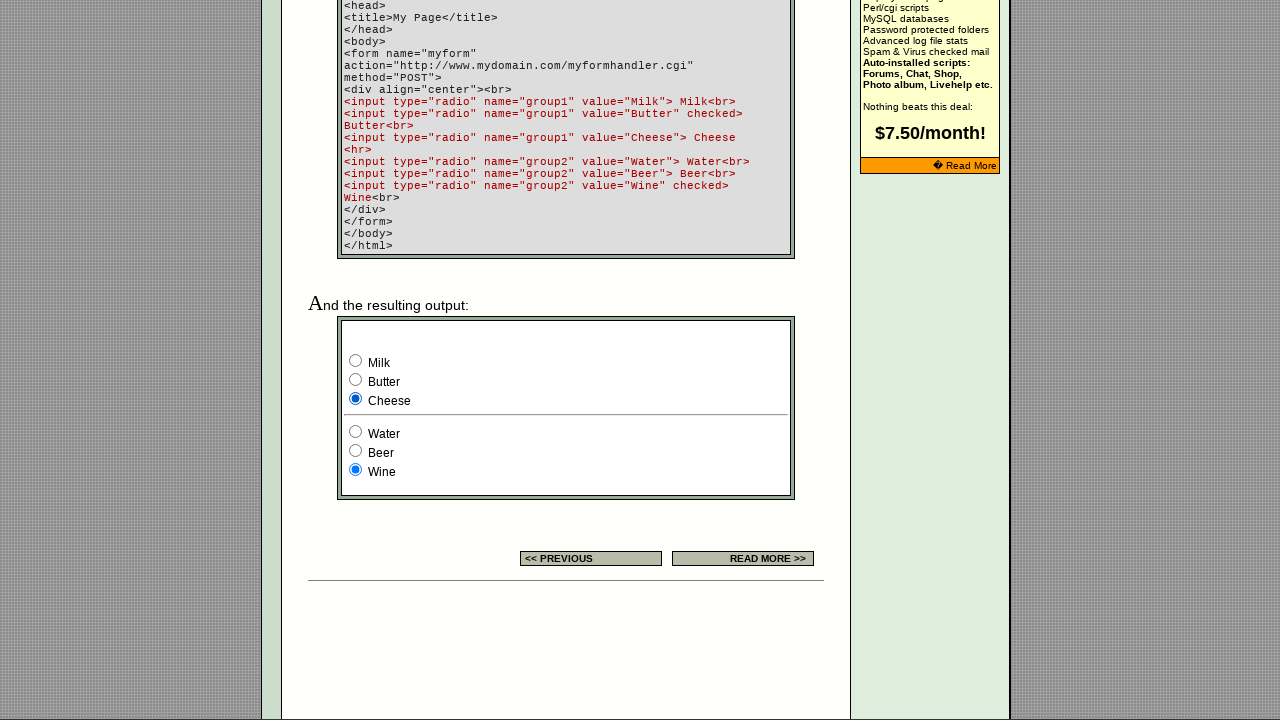

Waited 1 second after clicking radio button 3 for visual verification
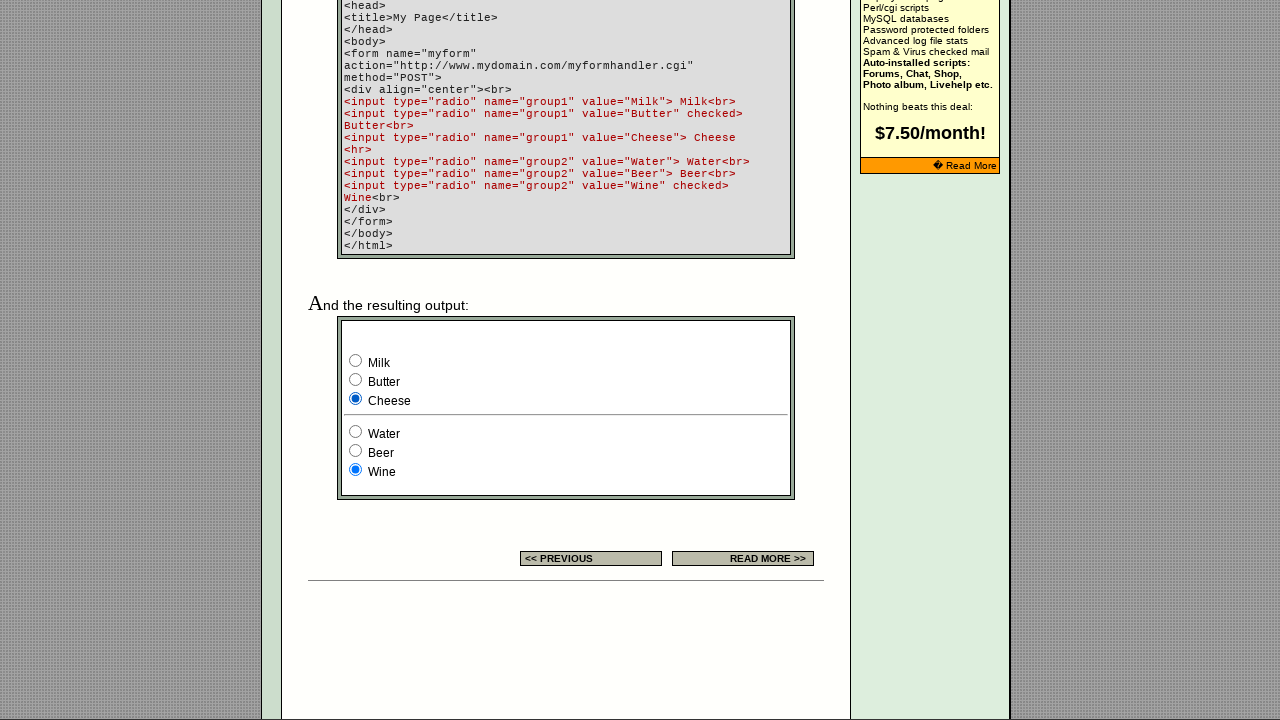

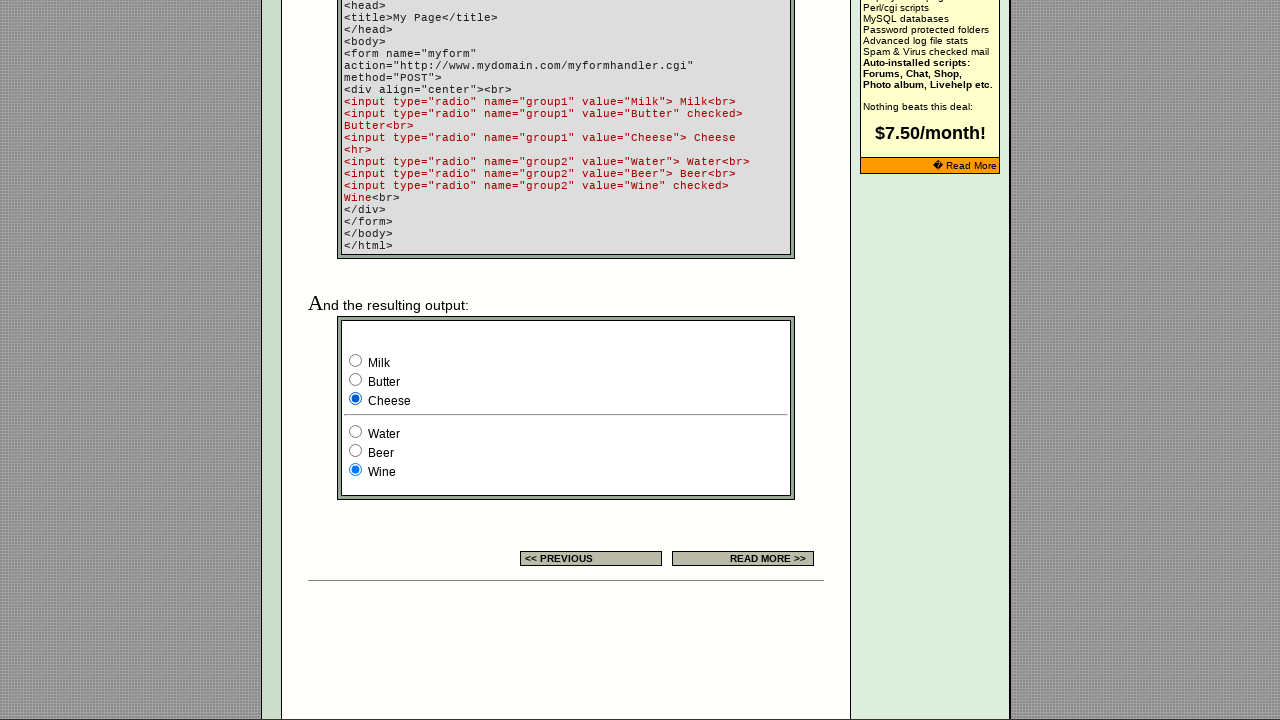